Tests synchronization and wait functionality by clicking multiple buttons that trigger delayed content loading

Starting URL: https://syntaxprojects.com/synchronization-waits.php

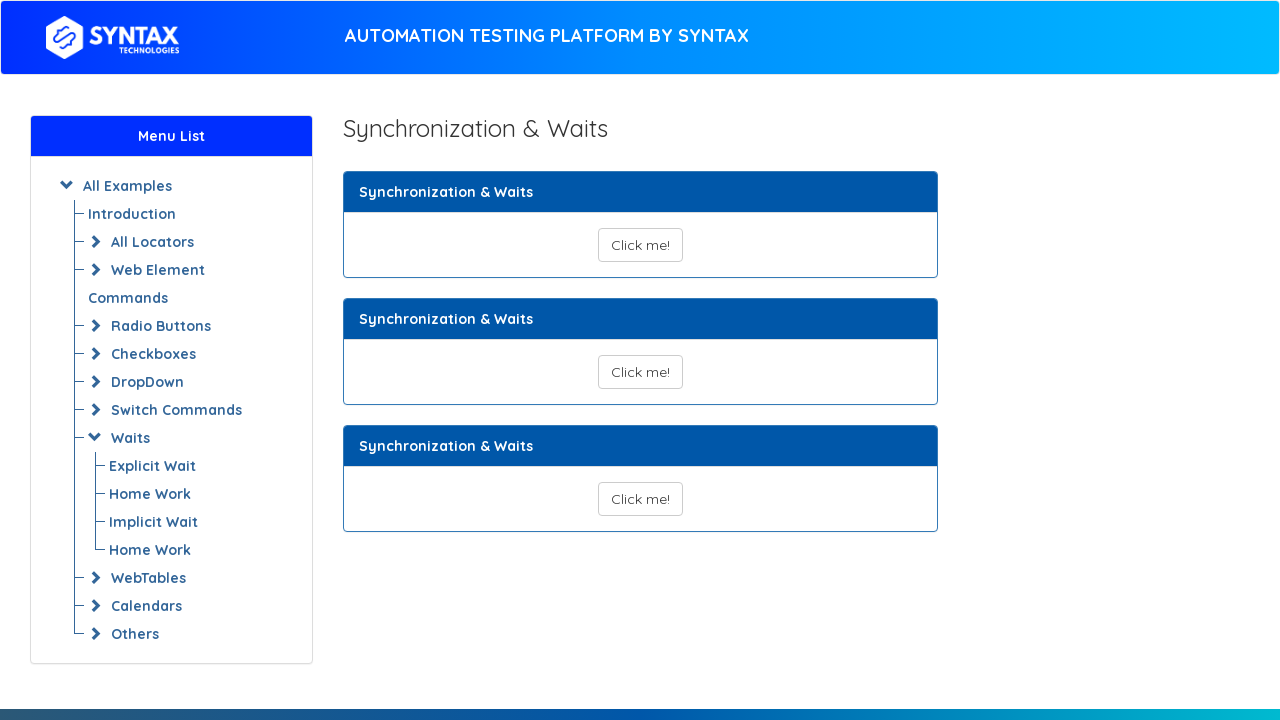

Clicked first button to show synchronized text at (640, 245) on button#show_text_synchronize
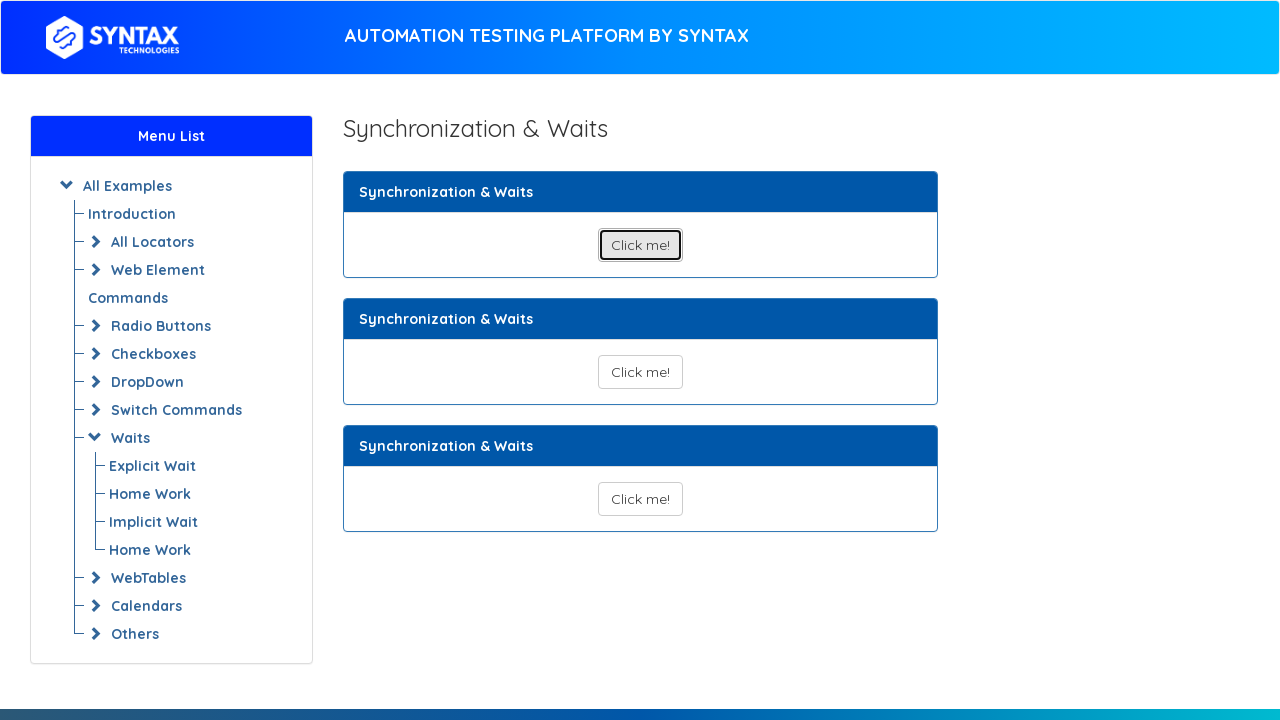

Waited for text element to become visible
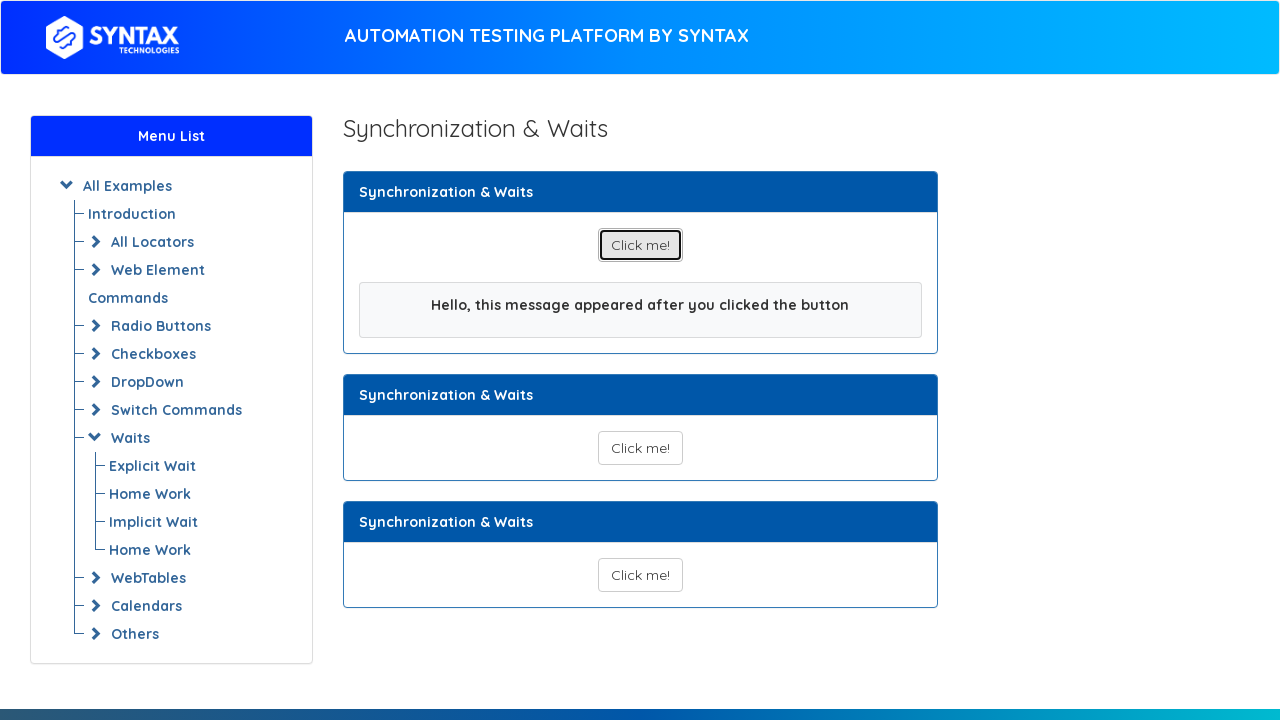

Located text element in card body
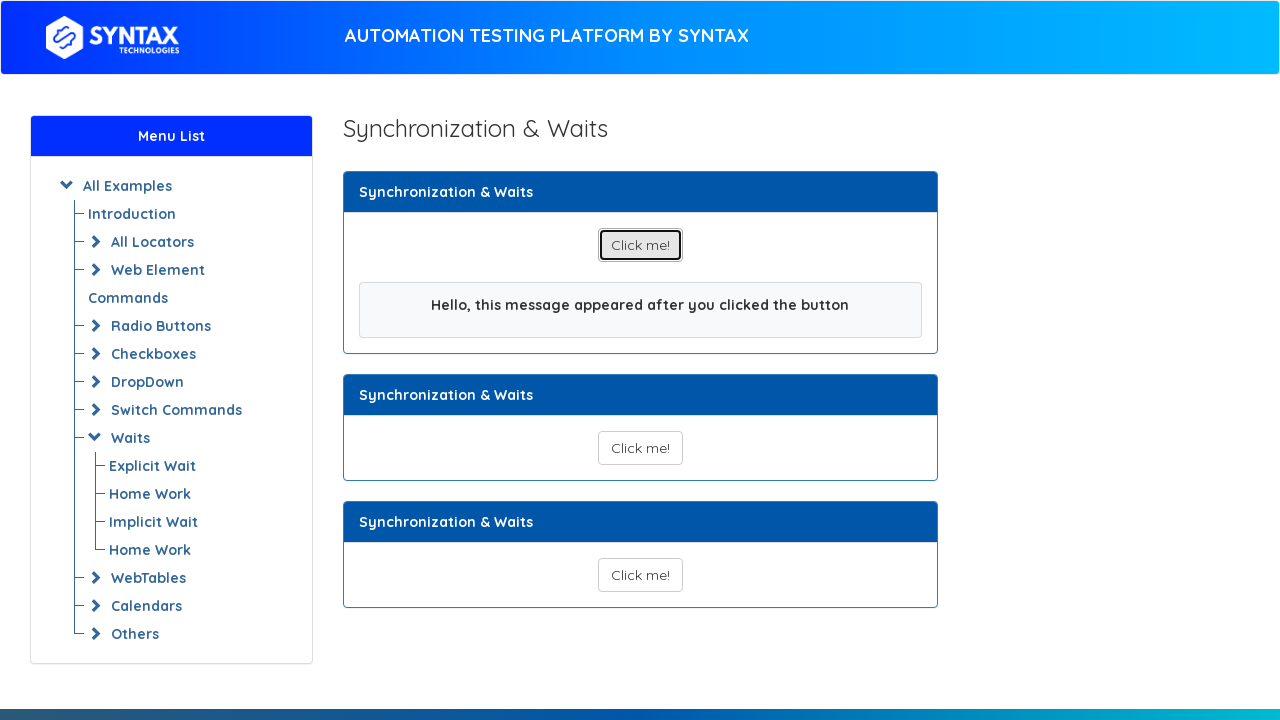

Extracted and printed text content: Hello, this message appeared after you clicked the button
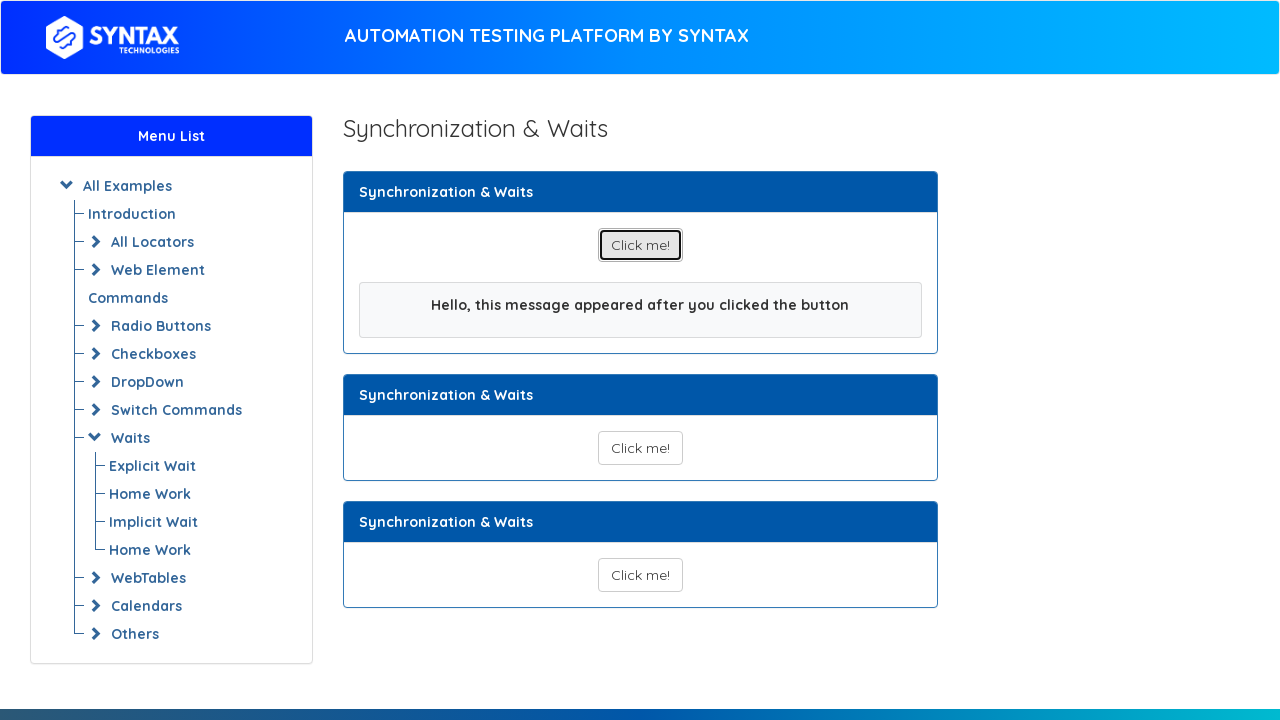

Clicked second button (homework section) at (640, 448) on button#show_text_synchronize_02
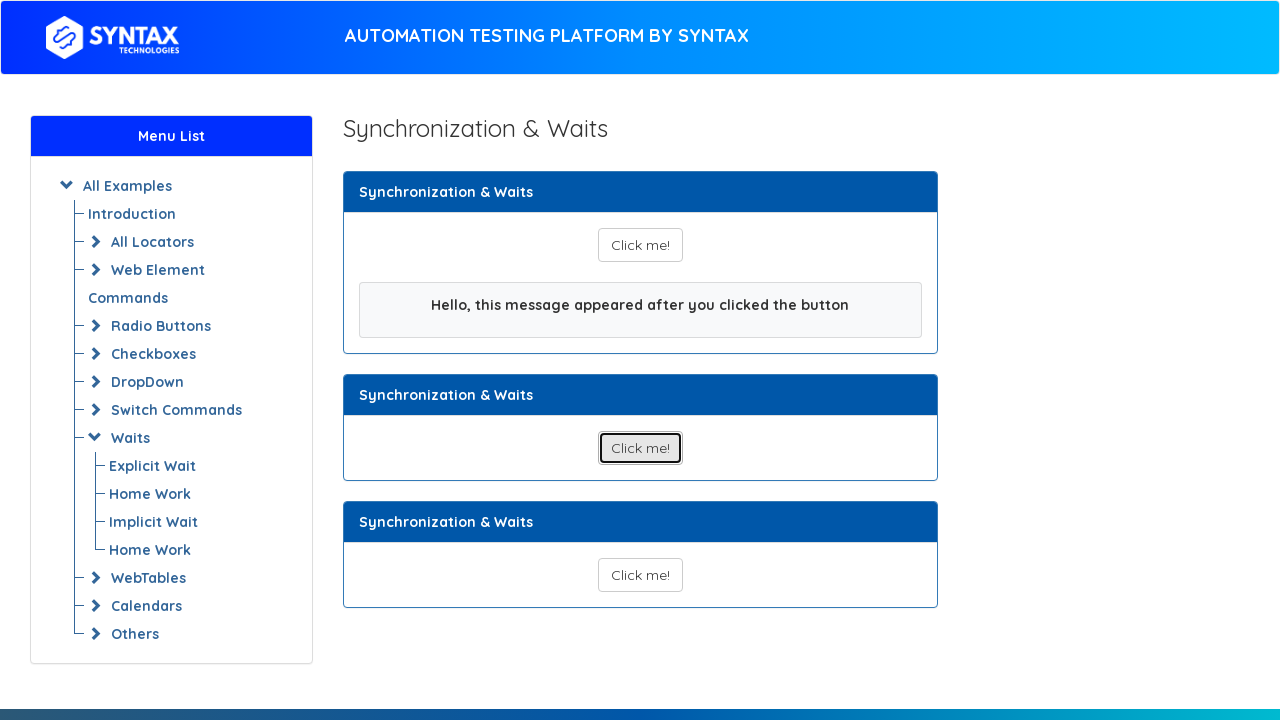

Clicked third button (checkboxes homework) at (640, 575) on button#show_text_synchronize_03
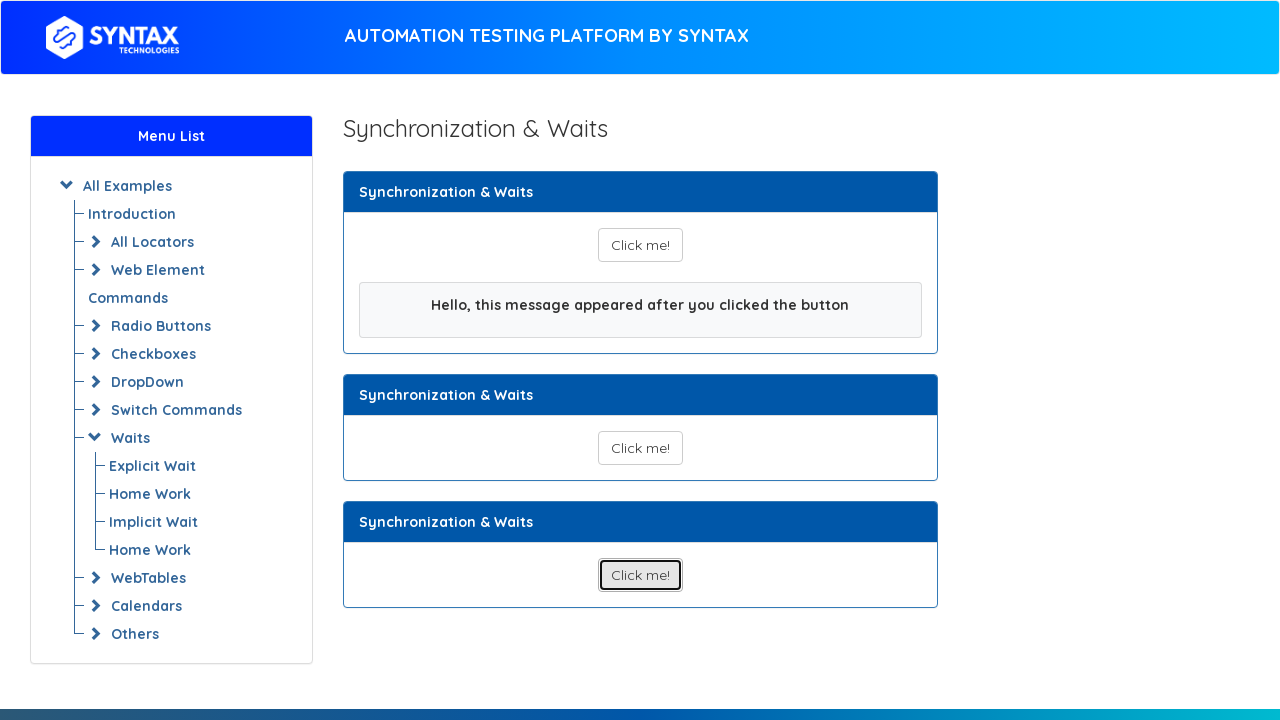

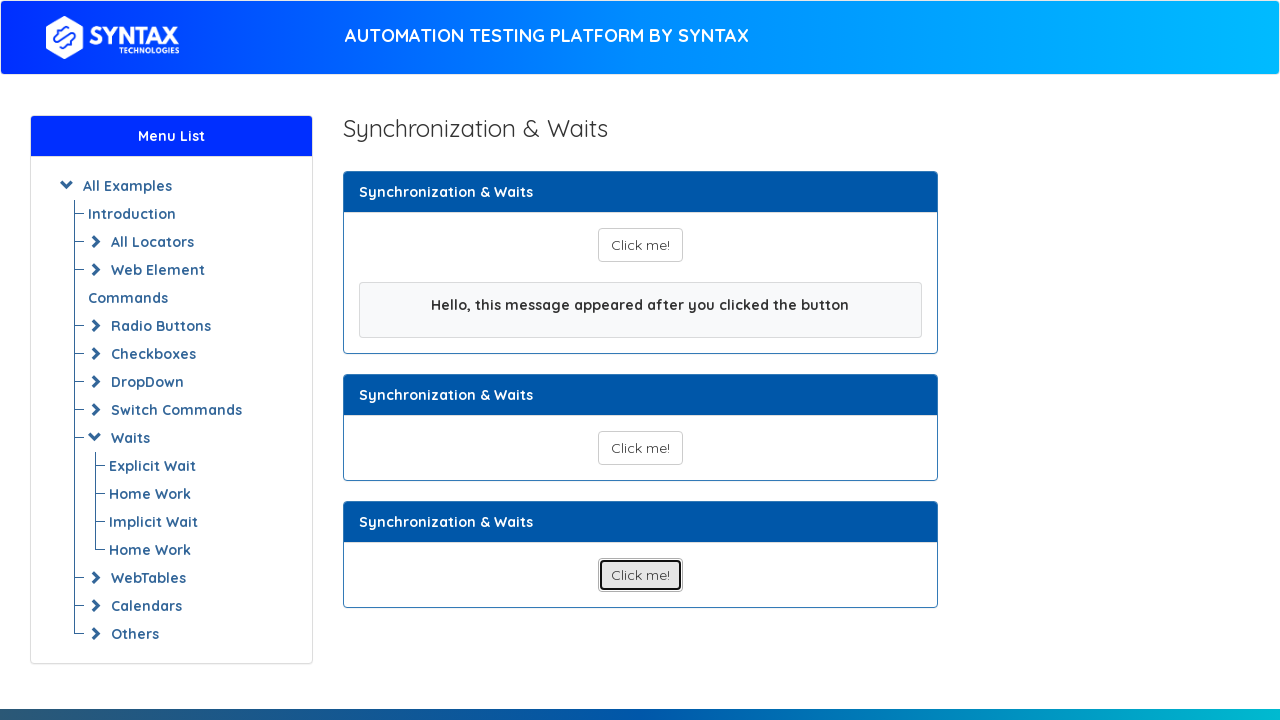